Fills out a text box form with full name, email, current address and permanent address fields, clearing each field before entering data

Starting URL: https://demoqa.com/text-box

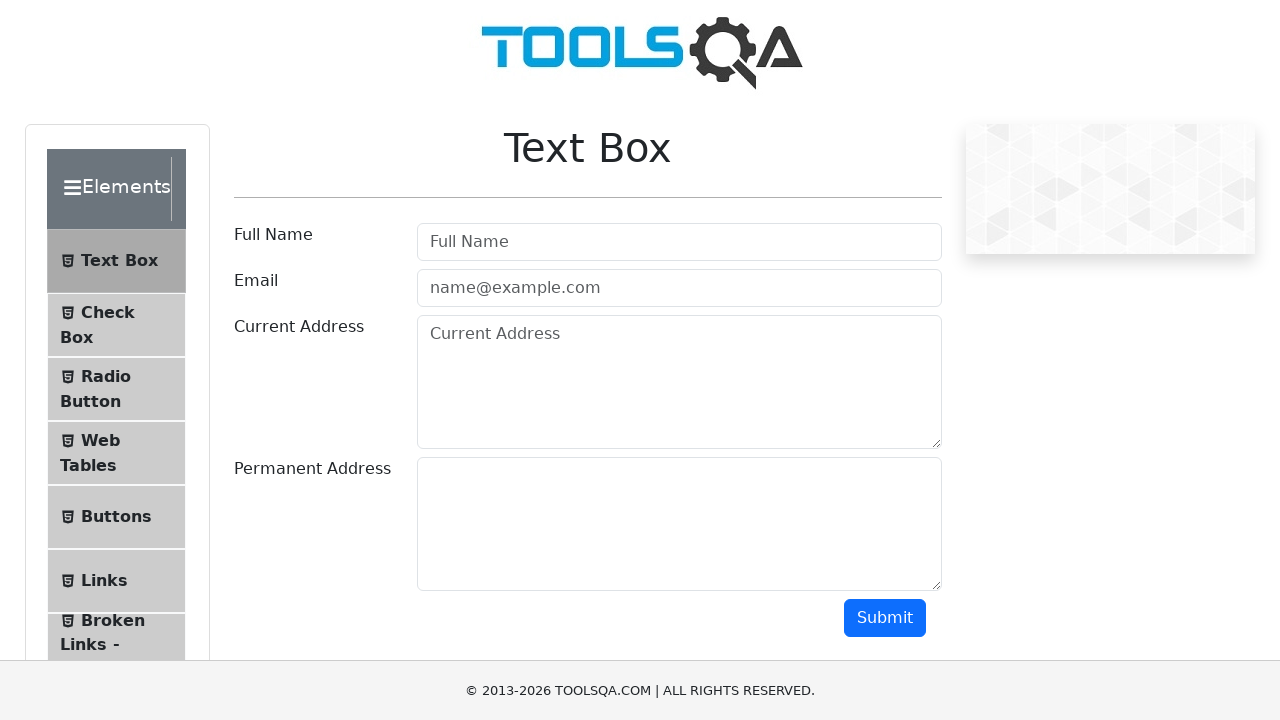

Cleared full name field on input#userName
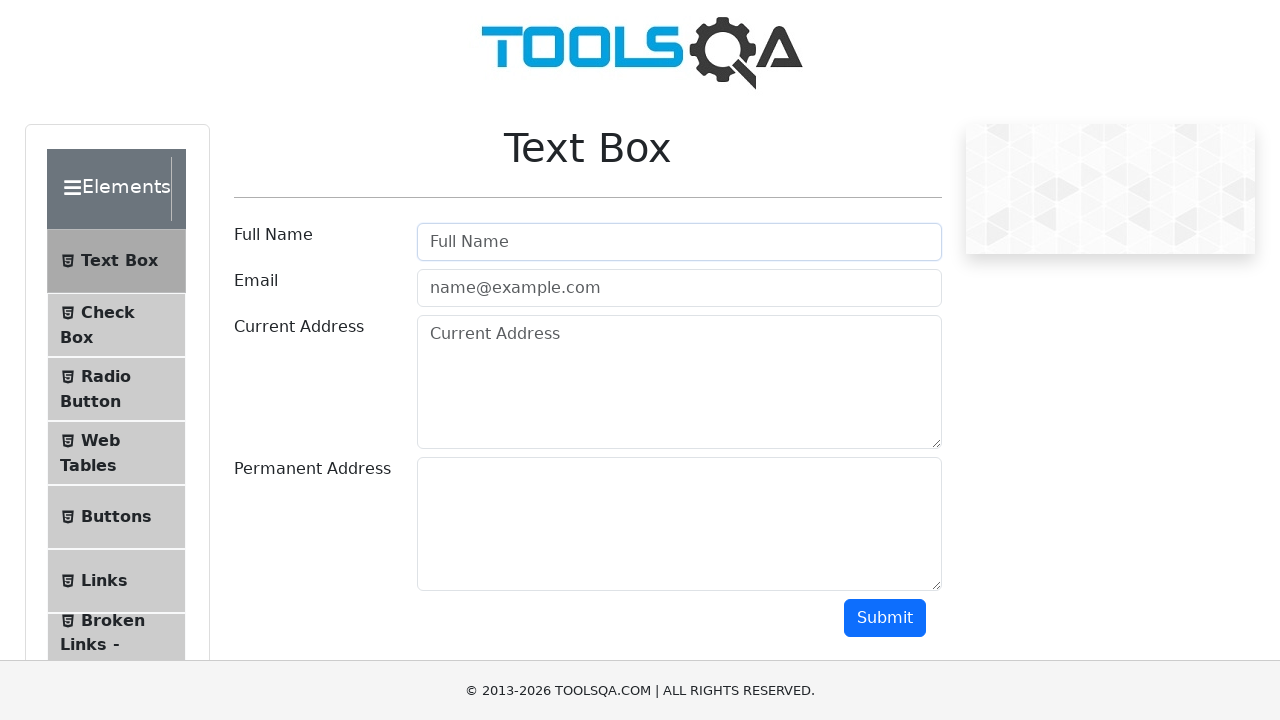

Filled full name field with 'Tigran' on input#userName
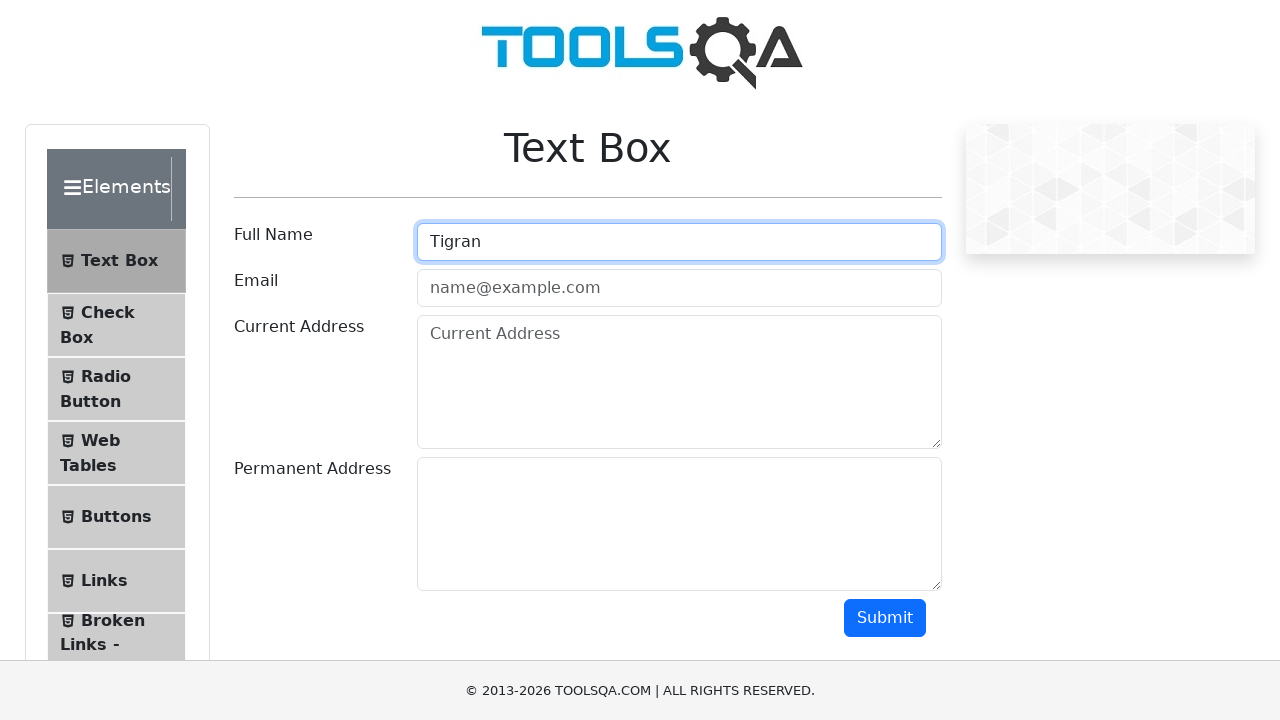

Cleared email field on input#userEmail
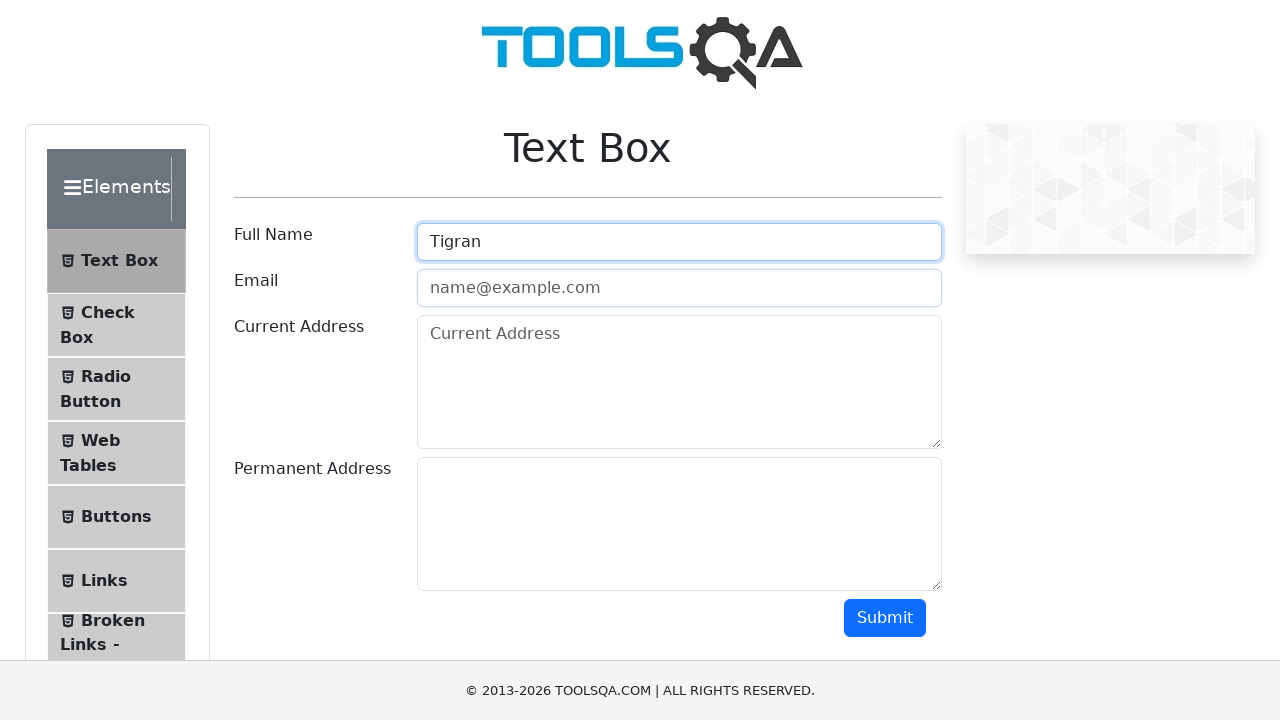

Filled email field with 'test.user@example.com' on input#userEmail
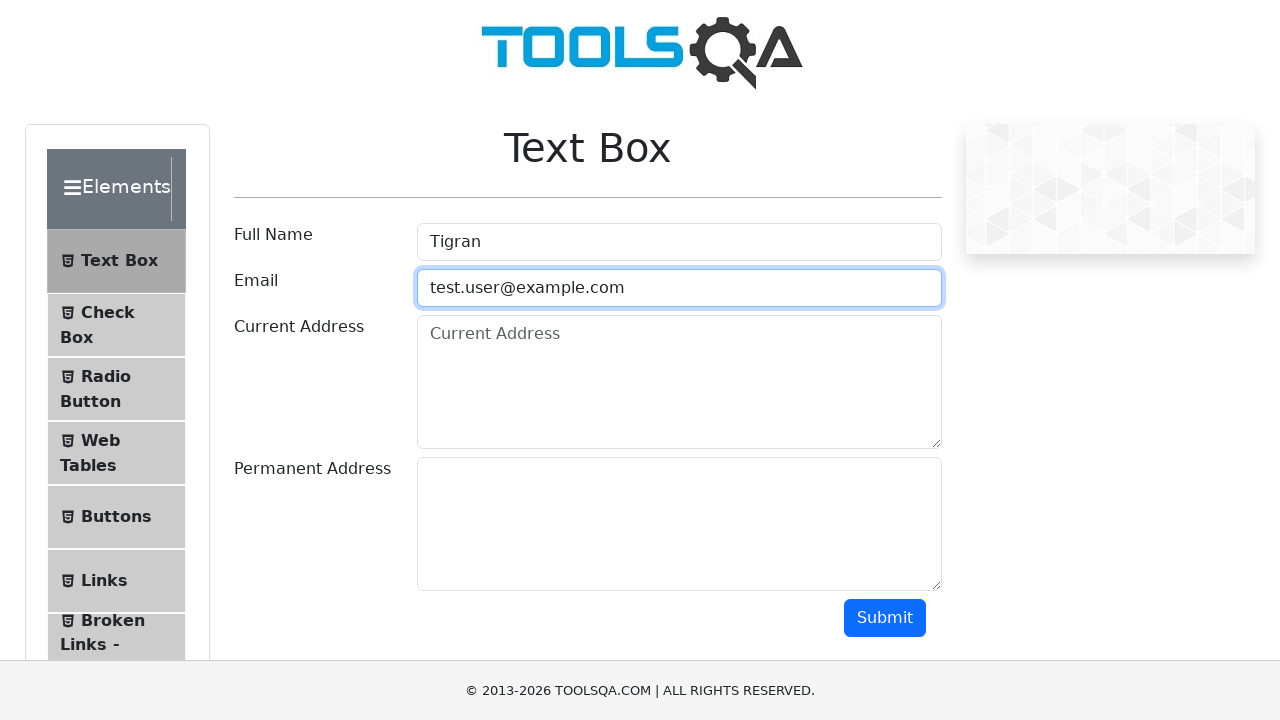

Cleared current address field on textarea#currentAddress
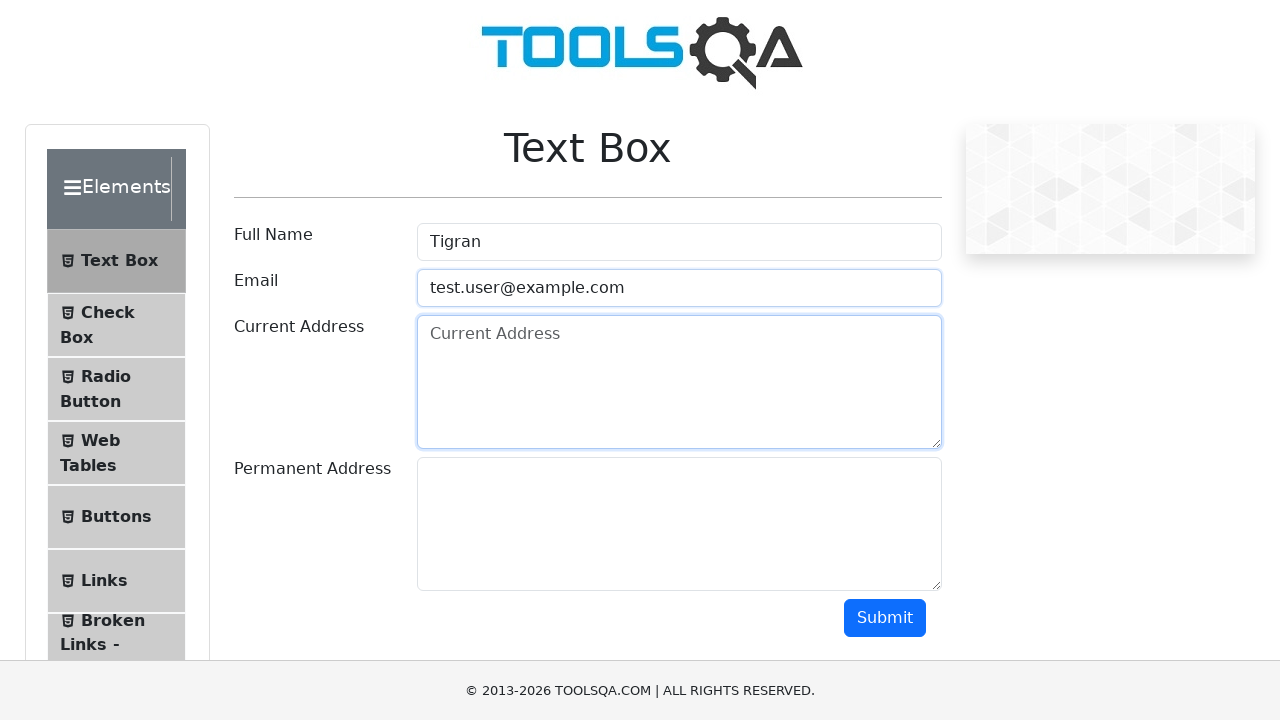

Filled current address field with 'current address' on textarea#currentAddress
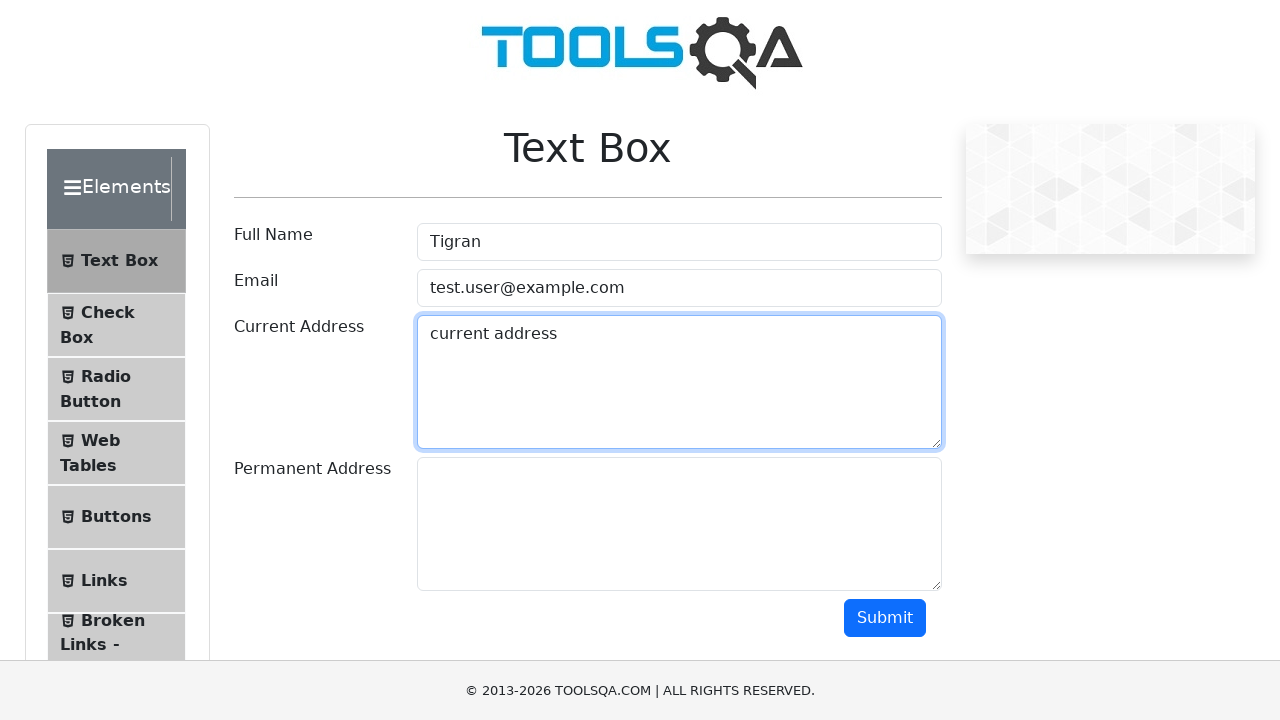

Cleared permanent address field on textarea#permanentAddress
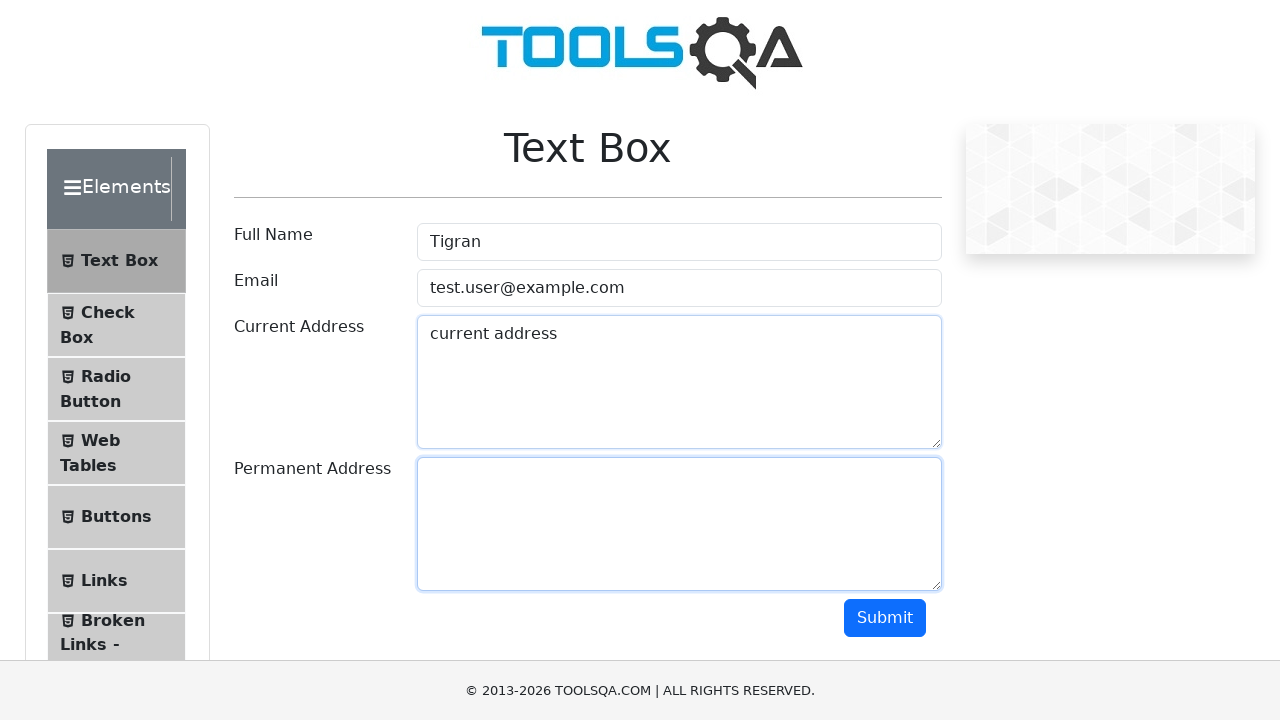

Filled permanent address field with 'permanent address' on textarea#permanentAddress
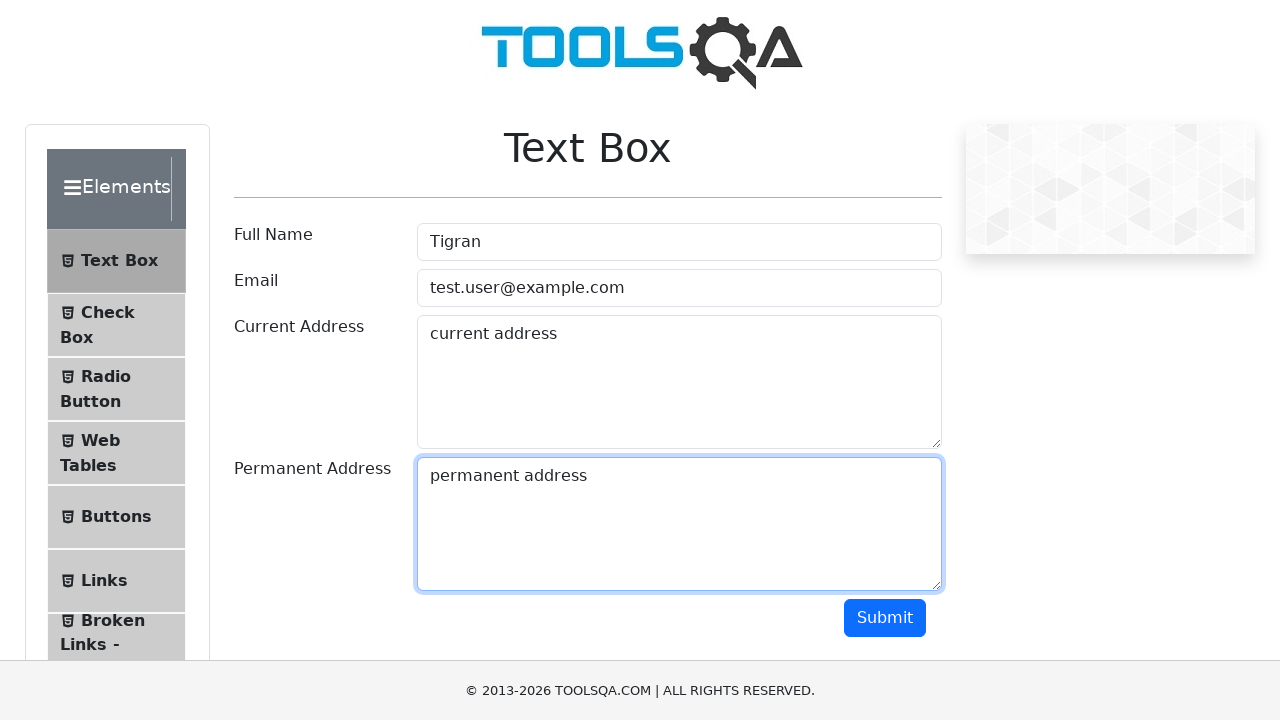

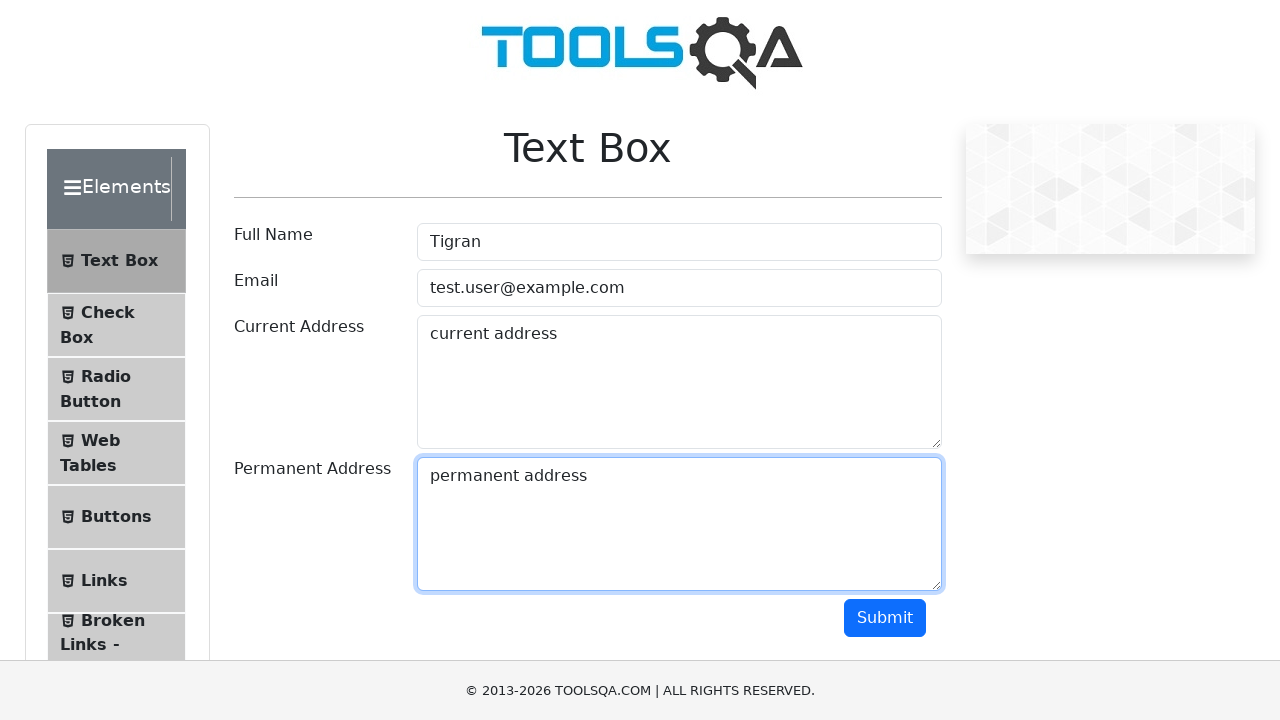